Tests a registration form by filling in three required input fields and submitting the form, then verifies successful registration by checking for a congratulations message.

Starting URL: http://suninjuly.github.io/registration1.html

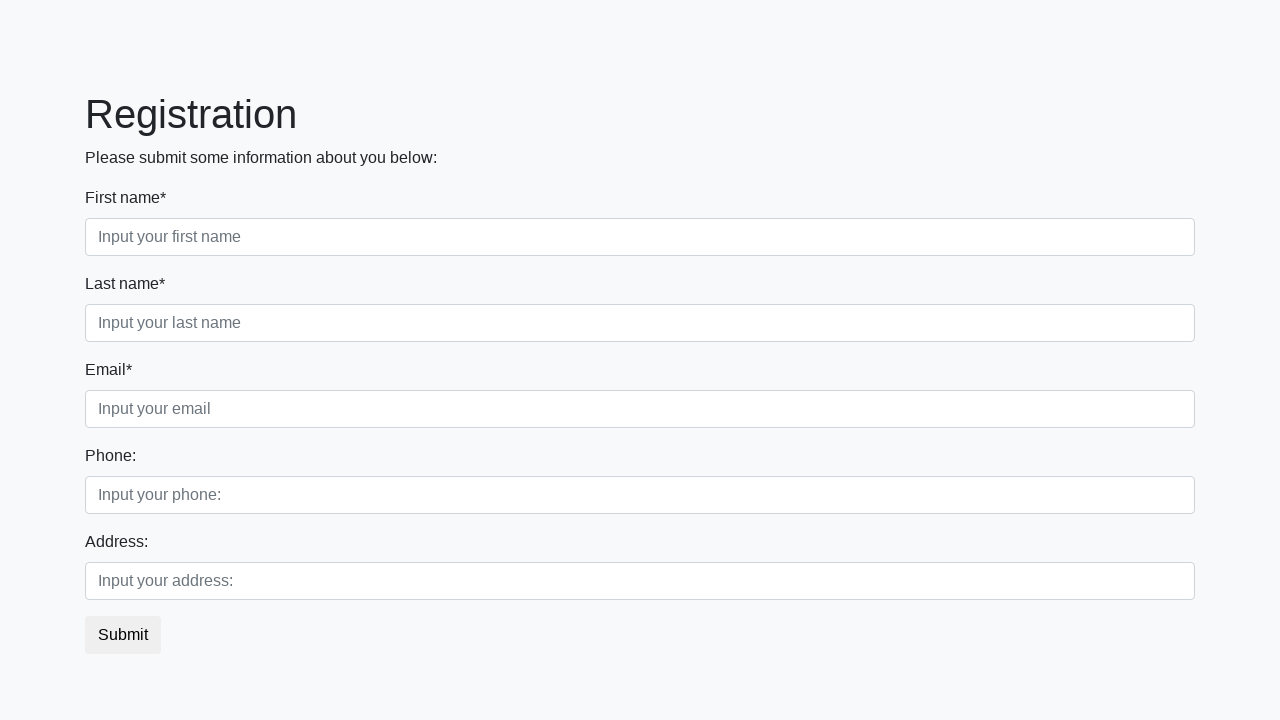

Filled first required field with 'Ivan' on //div[@class='form-group first_class']/input[@required='']
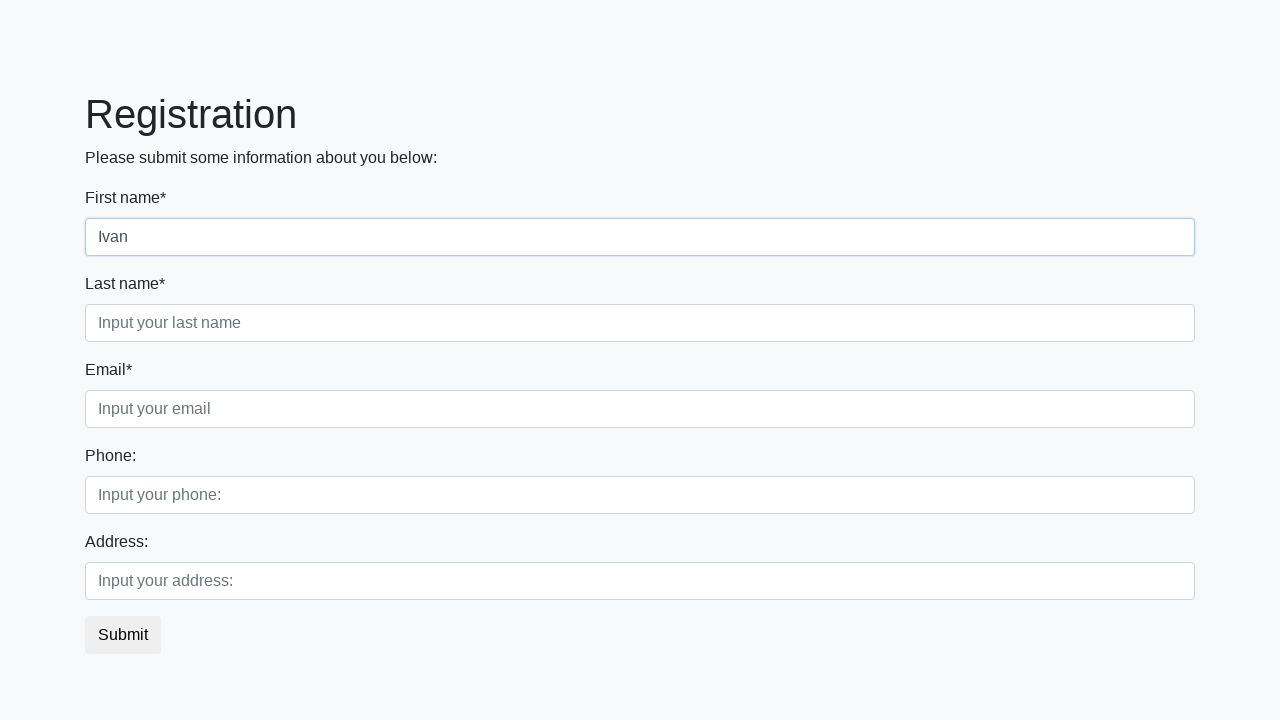

Filled second required field with 'Petrov' on //div[@class='form-group second_class']/input[@required='']
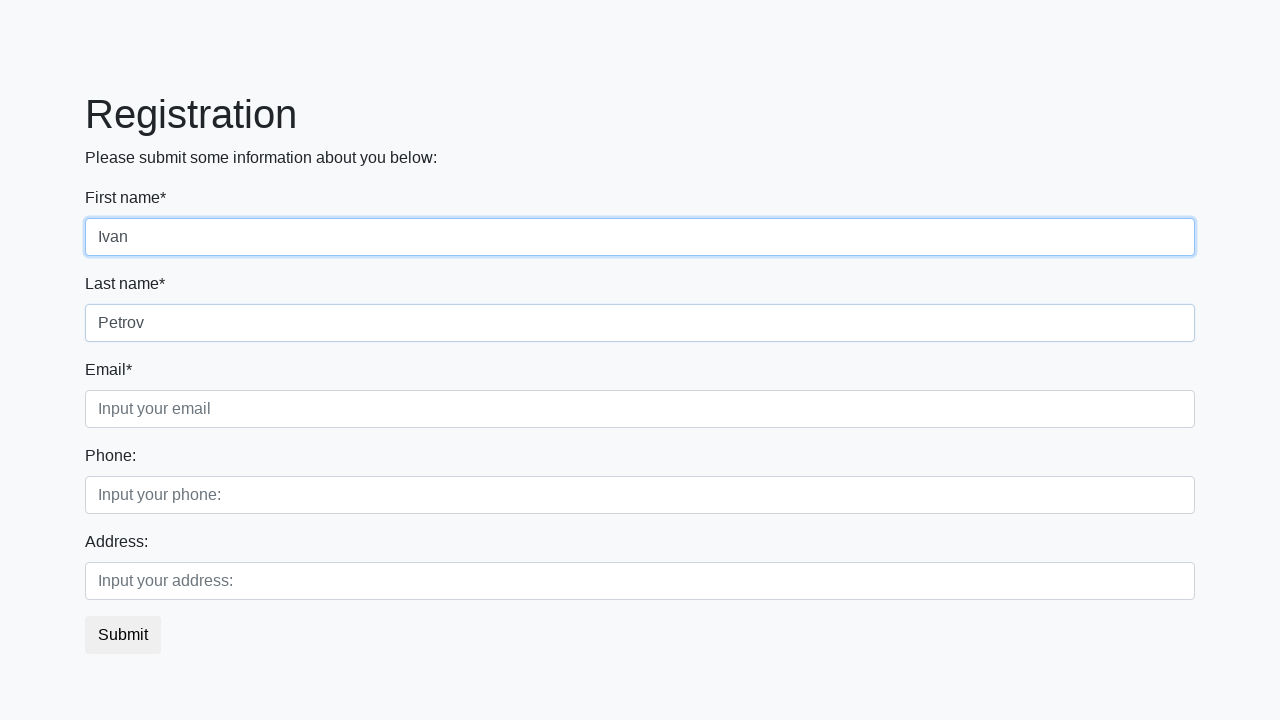

Filled third required field with 'test@example.com' on //div[@class='form-group third_class']/input[@required='']
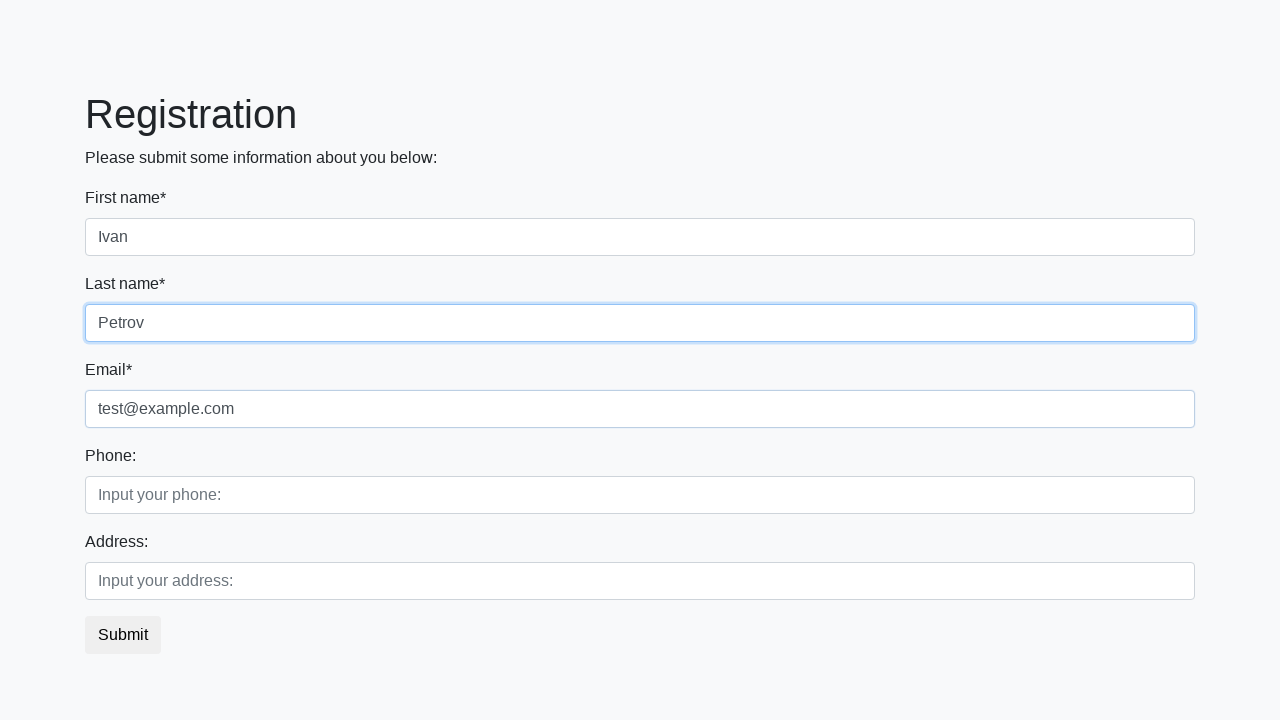

Clicked submit button to register at (123, 635) on button.btn
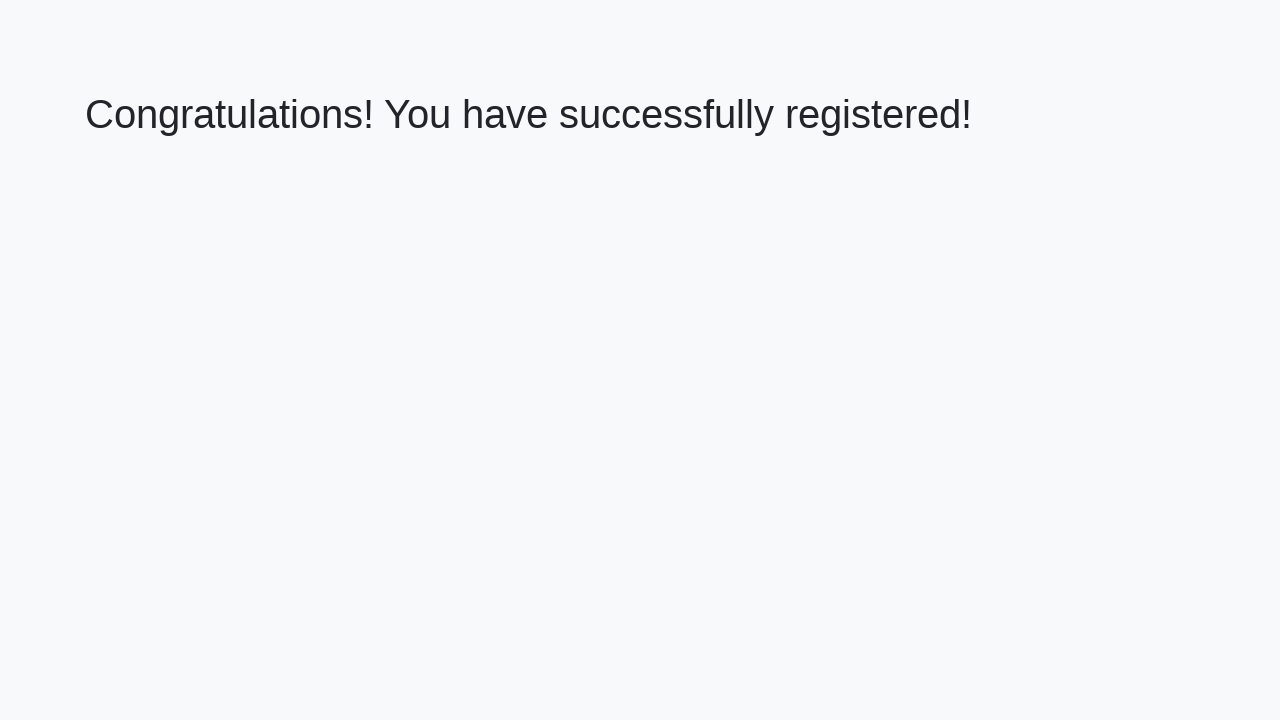

Congratulations message appeared - registration successful
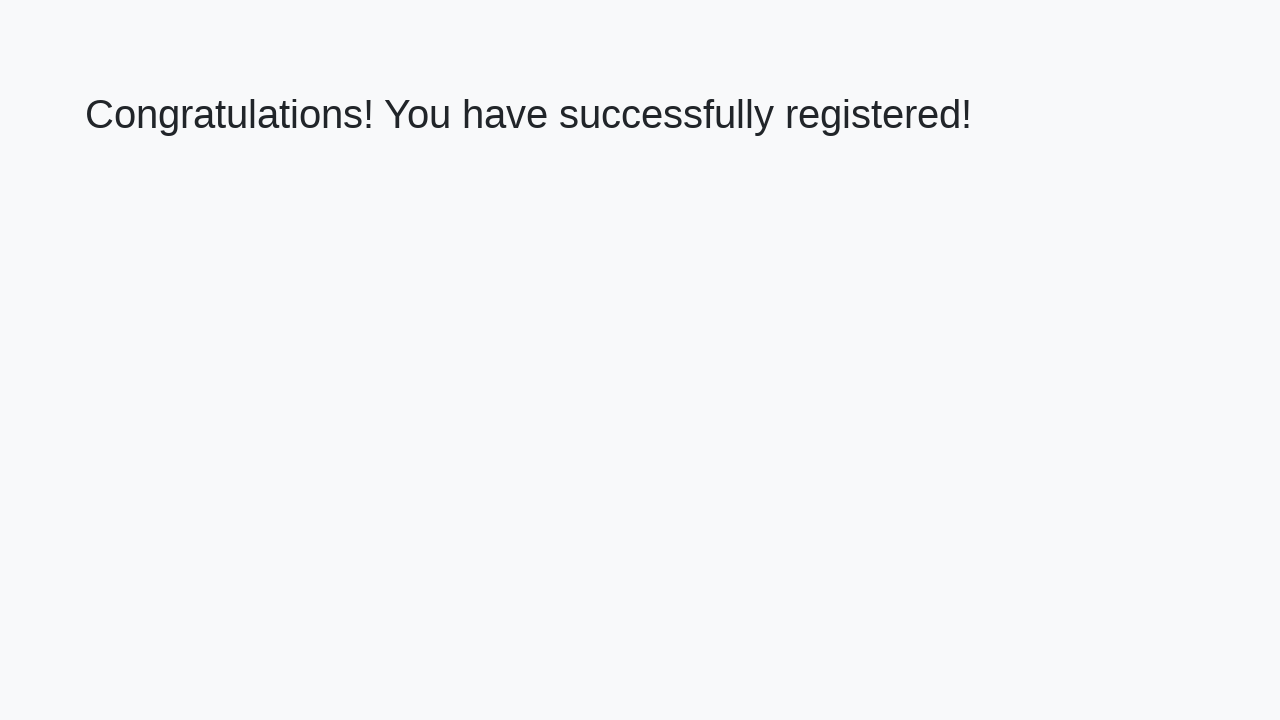

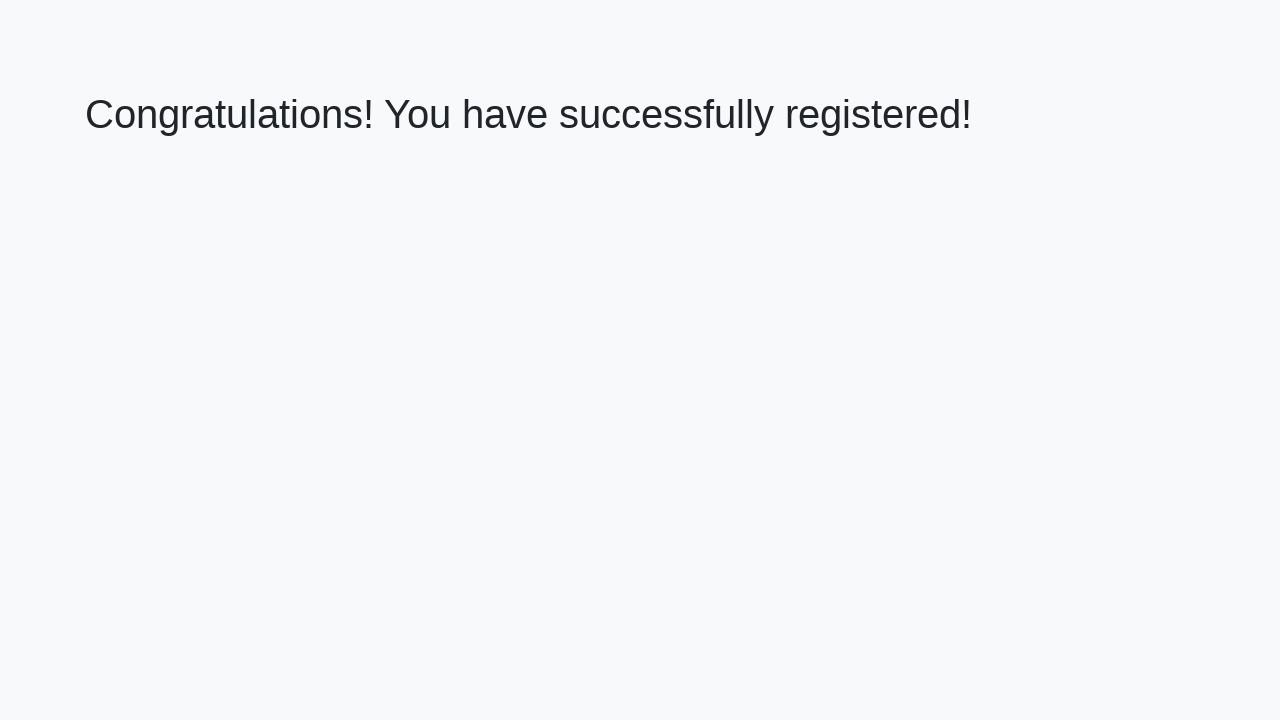